Tests keyboard actions on a text box form by entering text with shift key modifier and performing context menu operations

Starting URL: https://demoqa.com/text-box

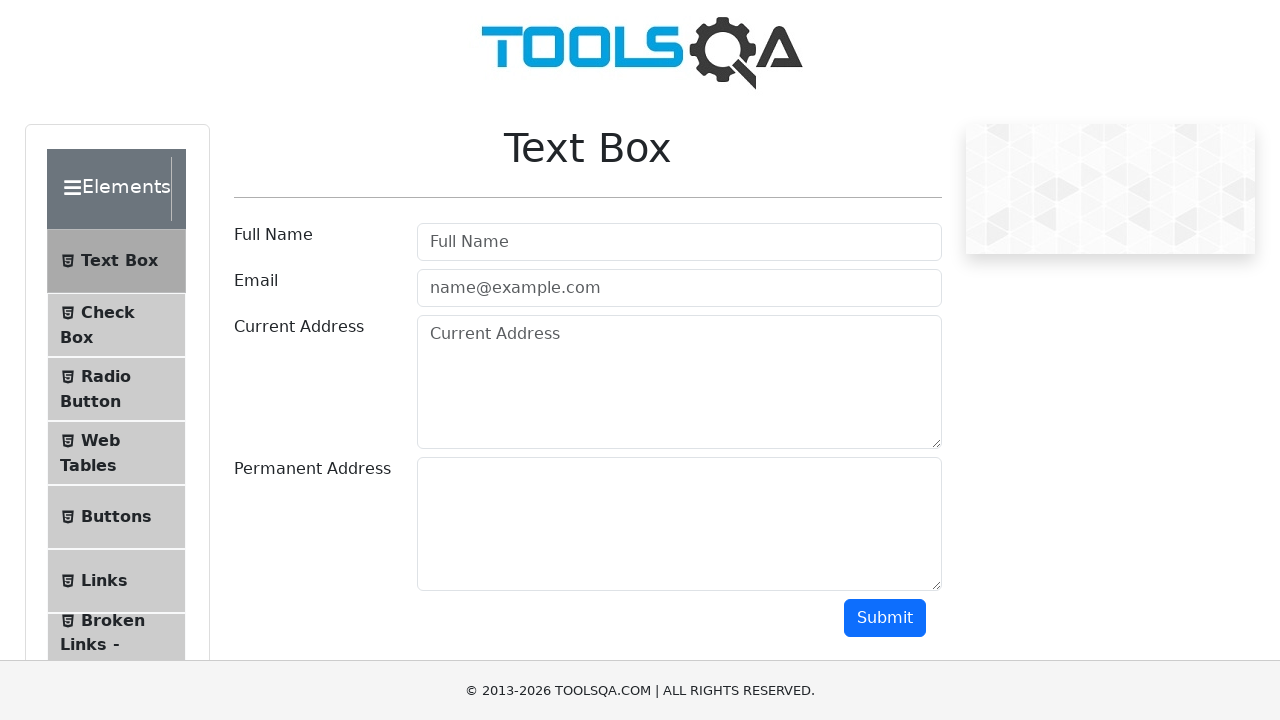

Located full name input field with placeholder 'Full Name'
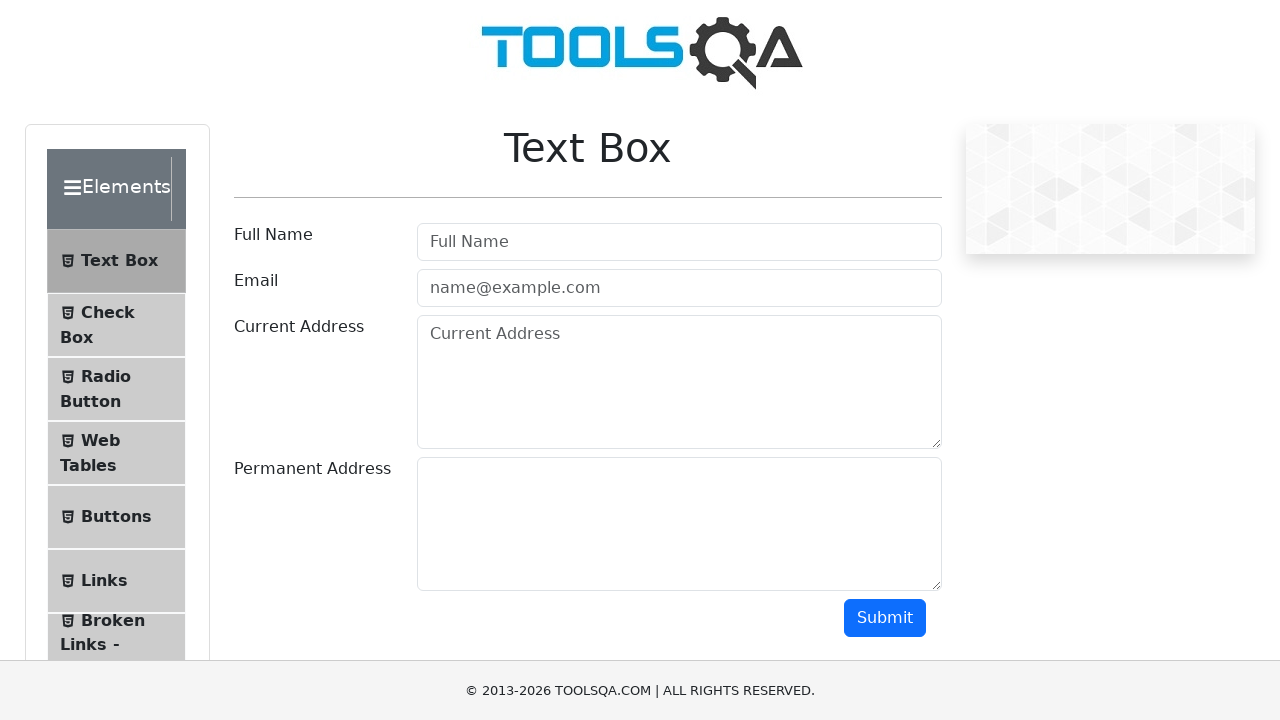

Filled full name input field with 'VIGNESH' on xpath=//input[@placeholder='Full Name']
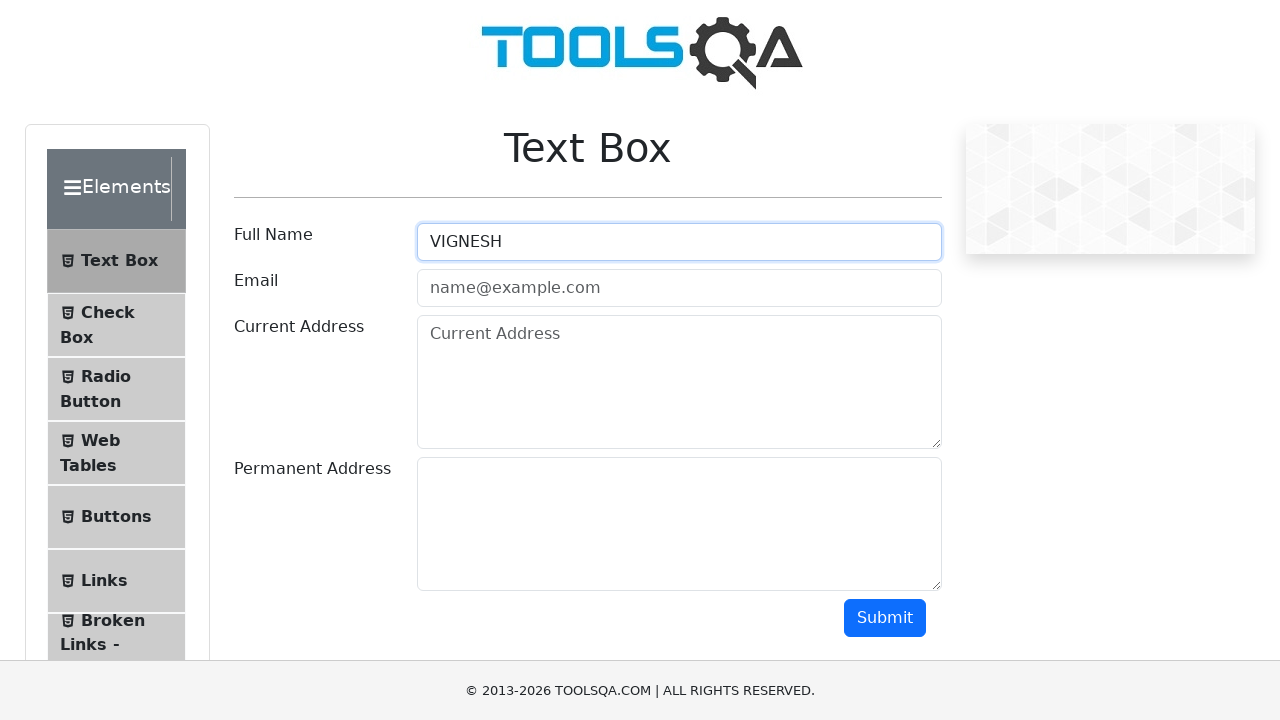

Right-clicked on full name input field to open context menu at (679, 242) on xpath=//input[@placeholder='Full Name']
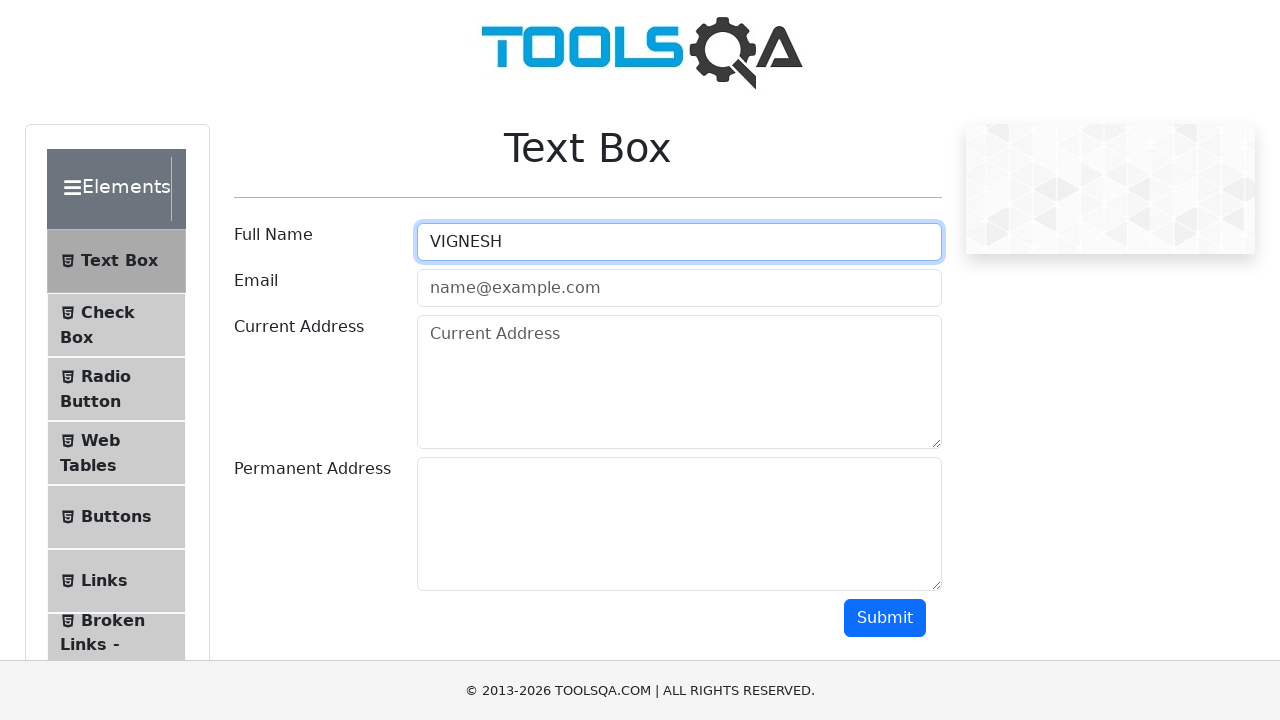

Pressed ArrowUp key to navigate context menu
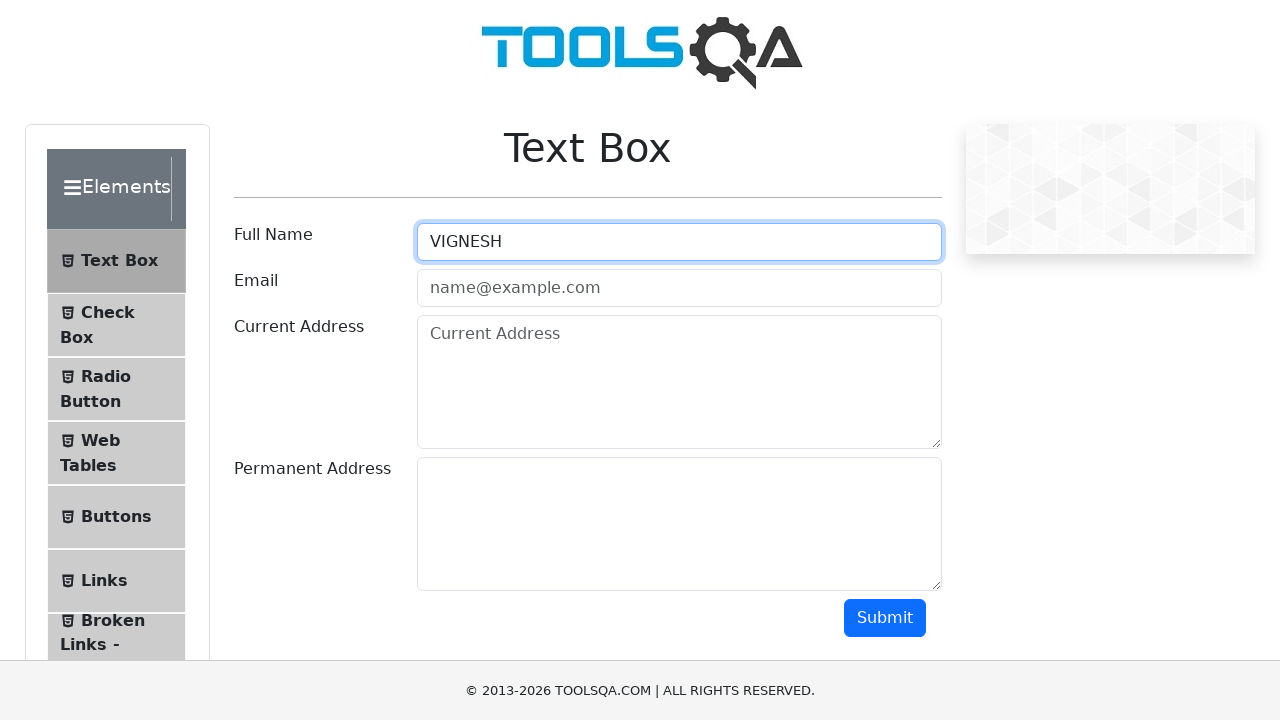

Pressed Enter key to select context menu option
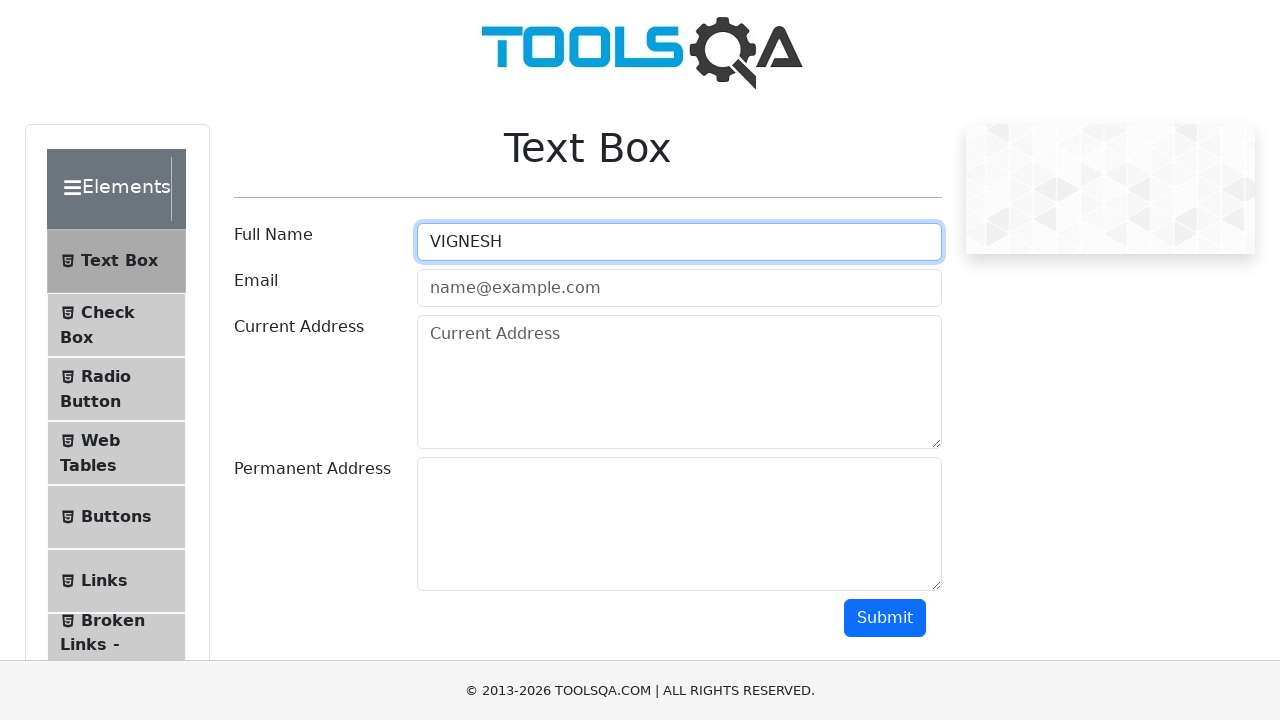

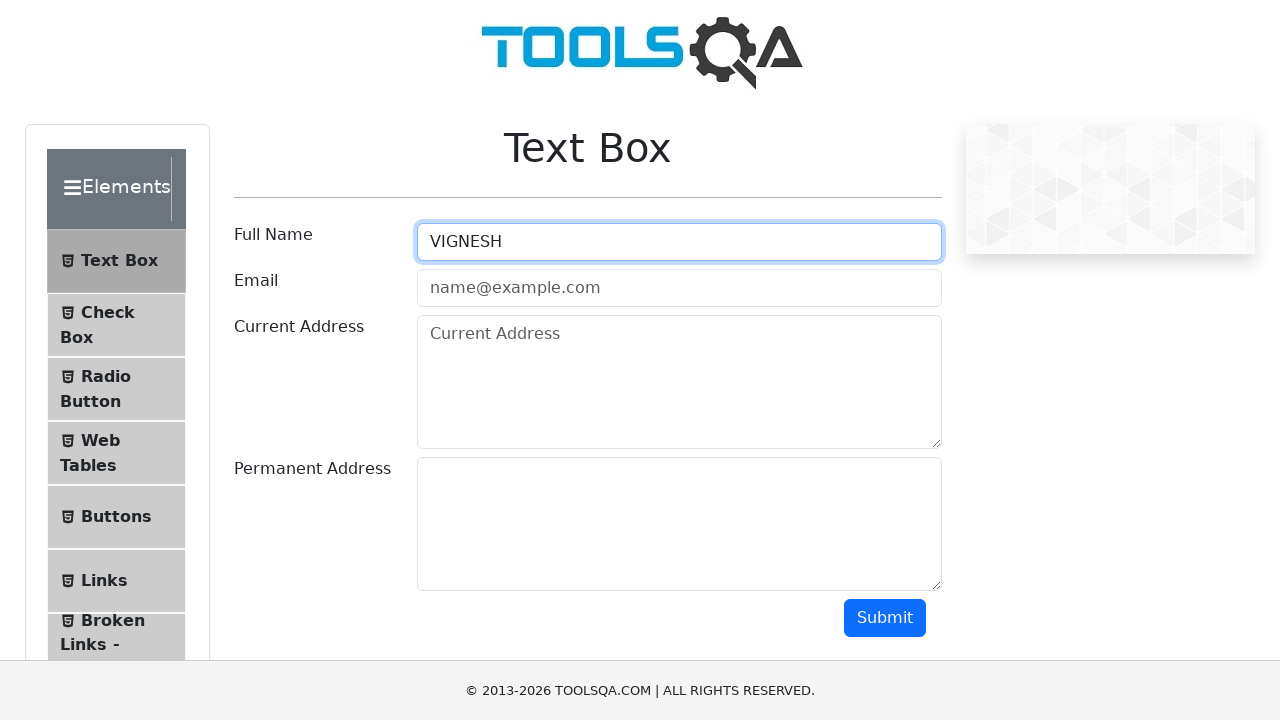